Tests various button interactions on the Formy buttons page, clicking through different button styles (primary, success, info, warning, danger, link) and button groups (Left, Middle, Right, numbered buttons, and dropdown)

Starting URL: https://formy-project.herokuapp.com/buttons

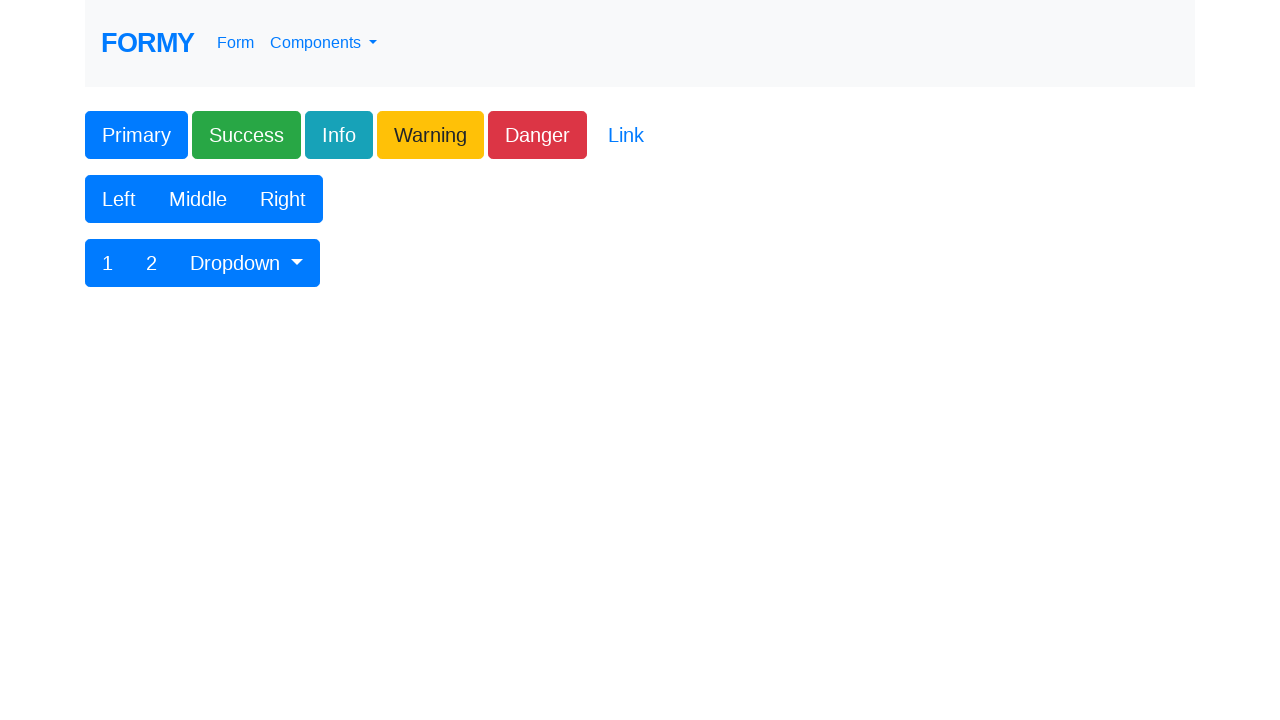

Clicked primary button at (136, 135) on .btn-primary
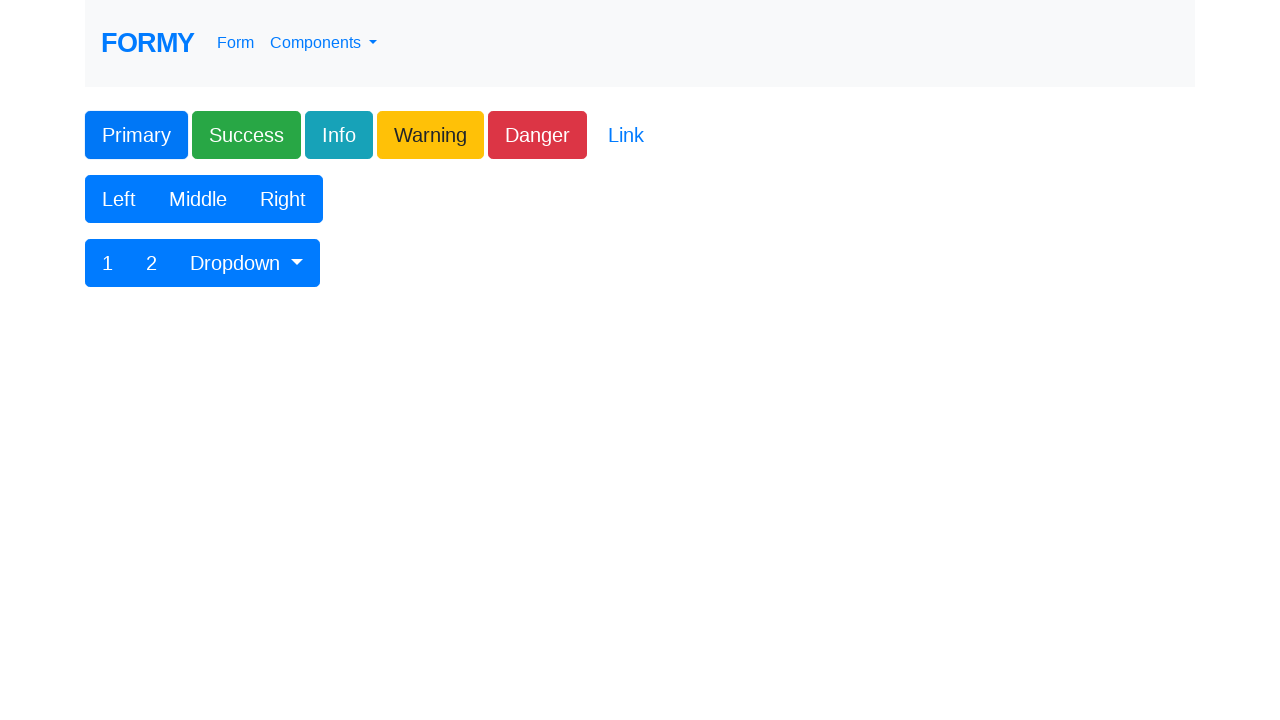

Clicked success button at (246, 135) on .btn-success
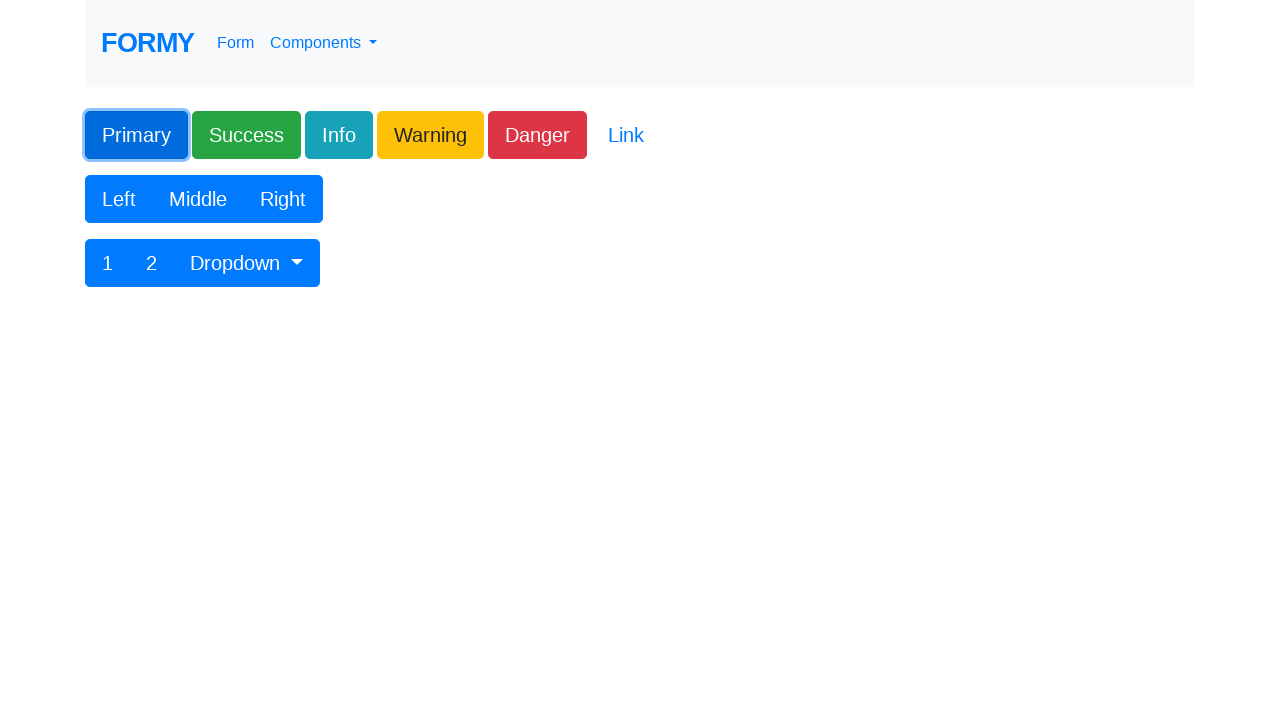

Clicked info button at (339, 135) on .btn-info
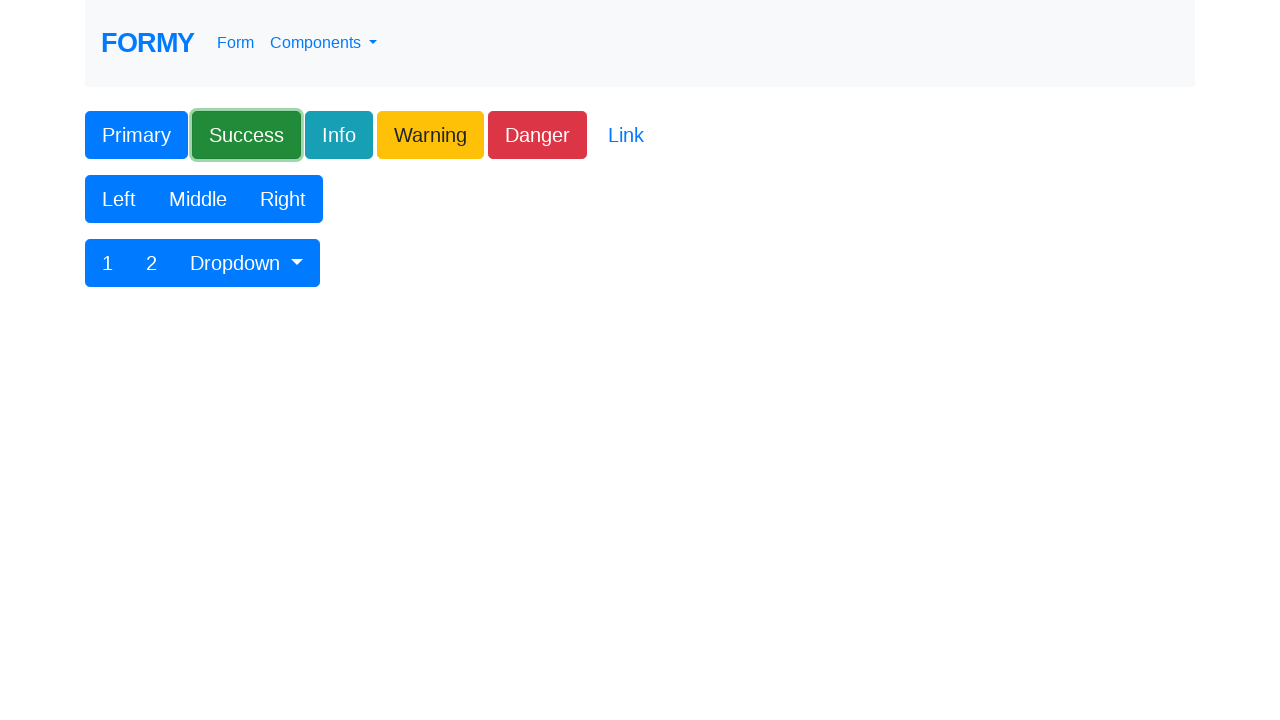

Clicked warning button at (430, 135) on .btn-warning
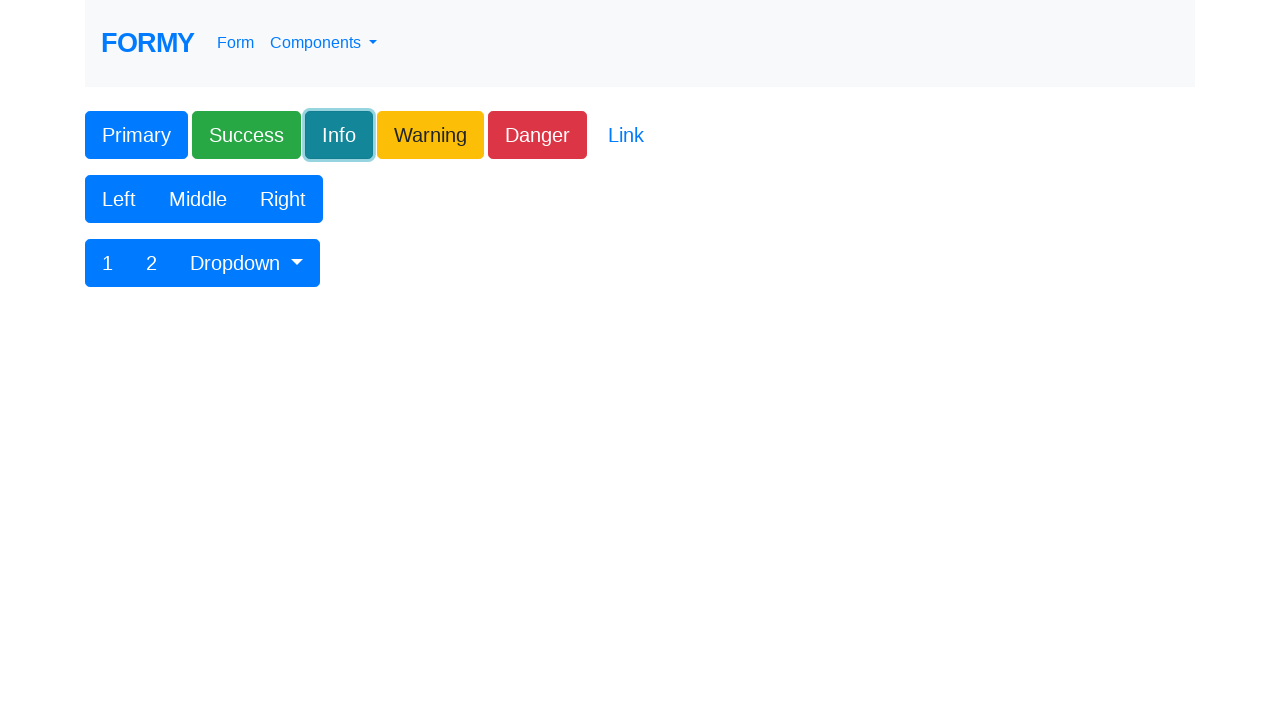

Clicked danger button at (538, 135) on .btn-danger
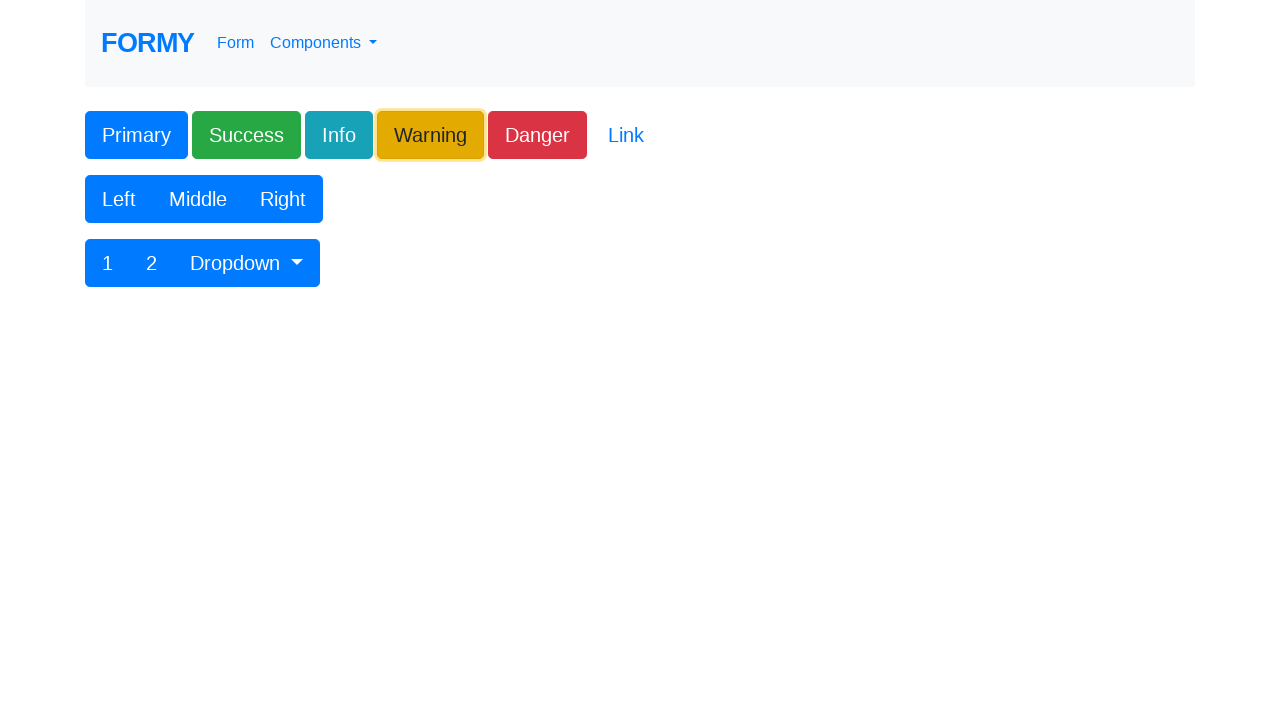

Clicked link button at (626, 135) on .btn-link
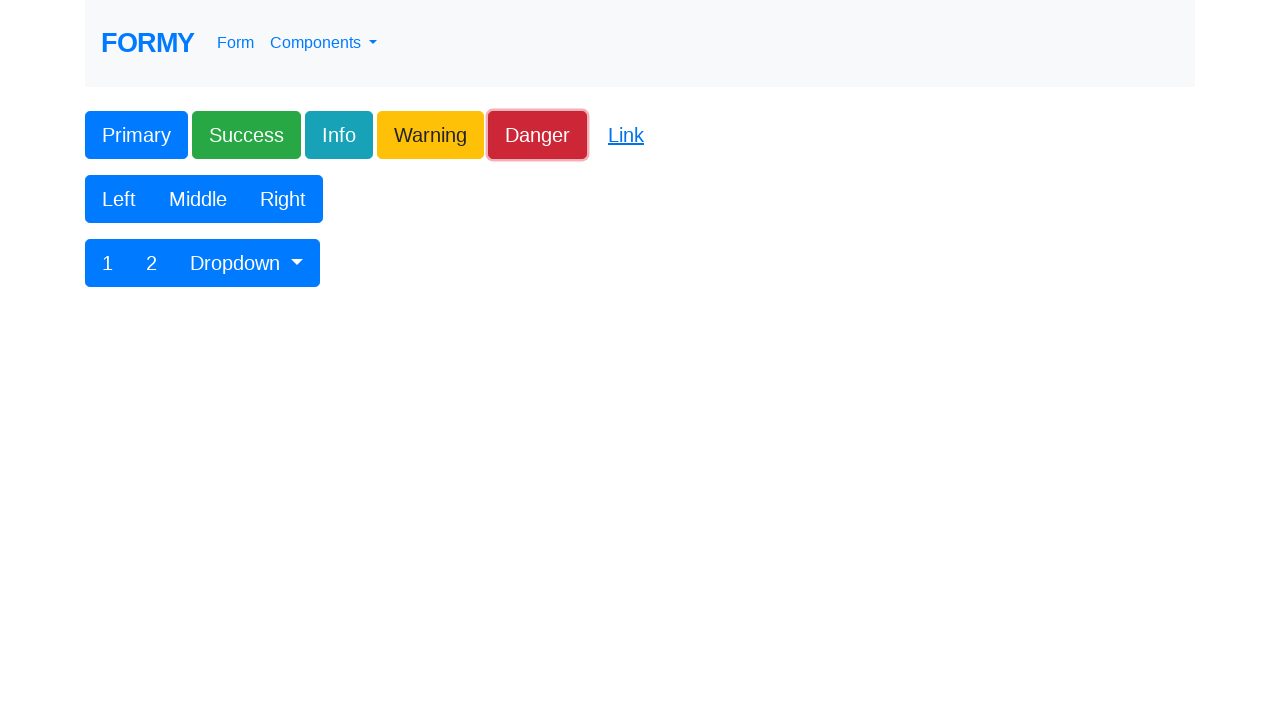

Clicked Left button in button group at (119, 199) on xpath=//button[text()='Left']
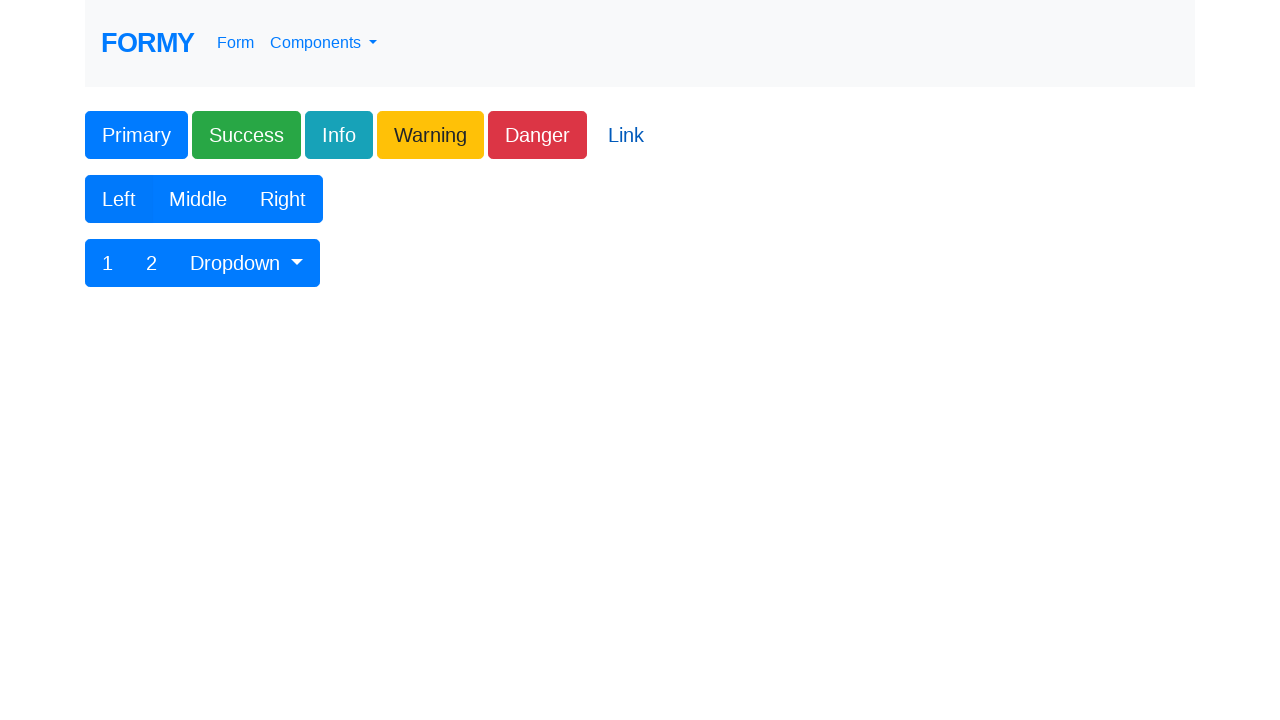

Clicked Middle button in button group at (198, 199) on xpath=//button[text()='Middle']
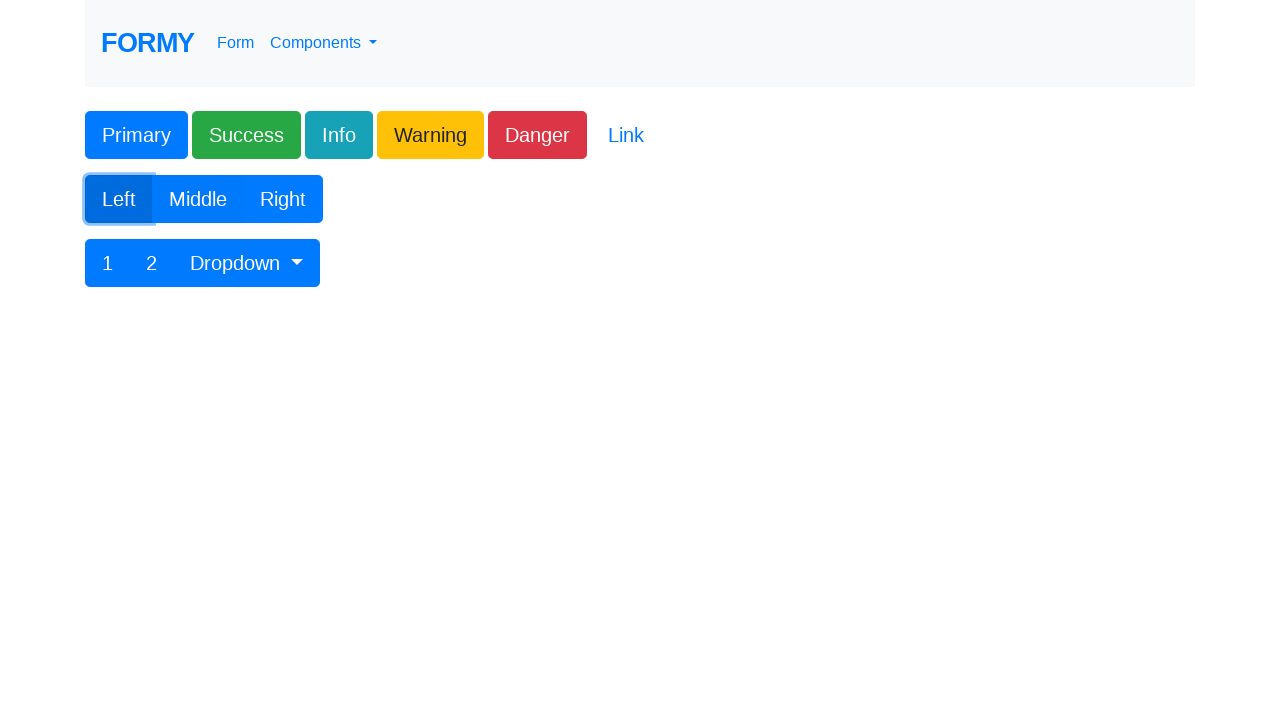

Clicked Right button in button group at (283, 199) on xpath=//button[text()='Right']
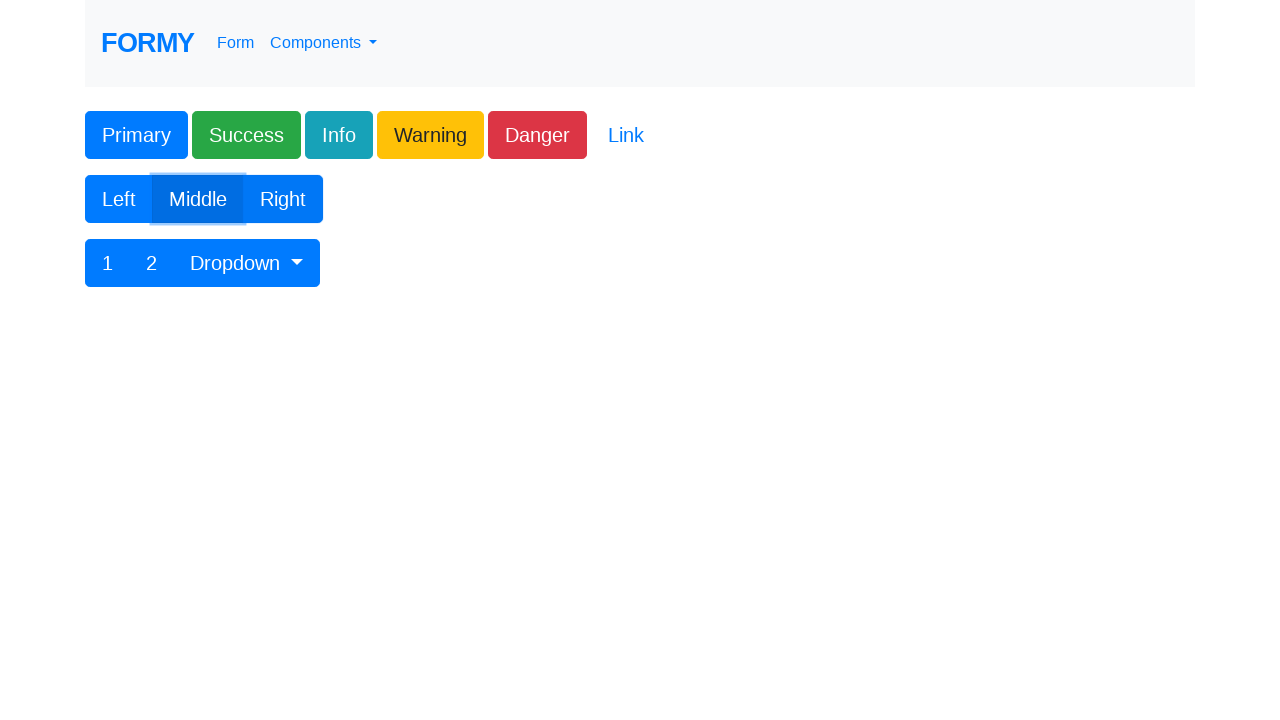

Clicked numbered button 1 at (108, 263) on xpath=//button[text()='1']
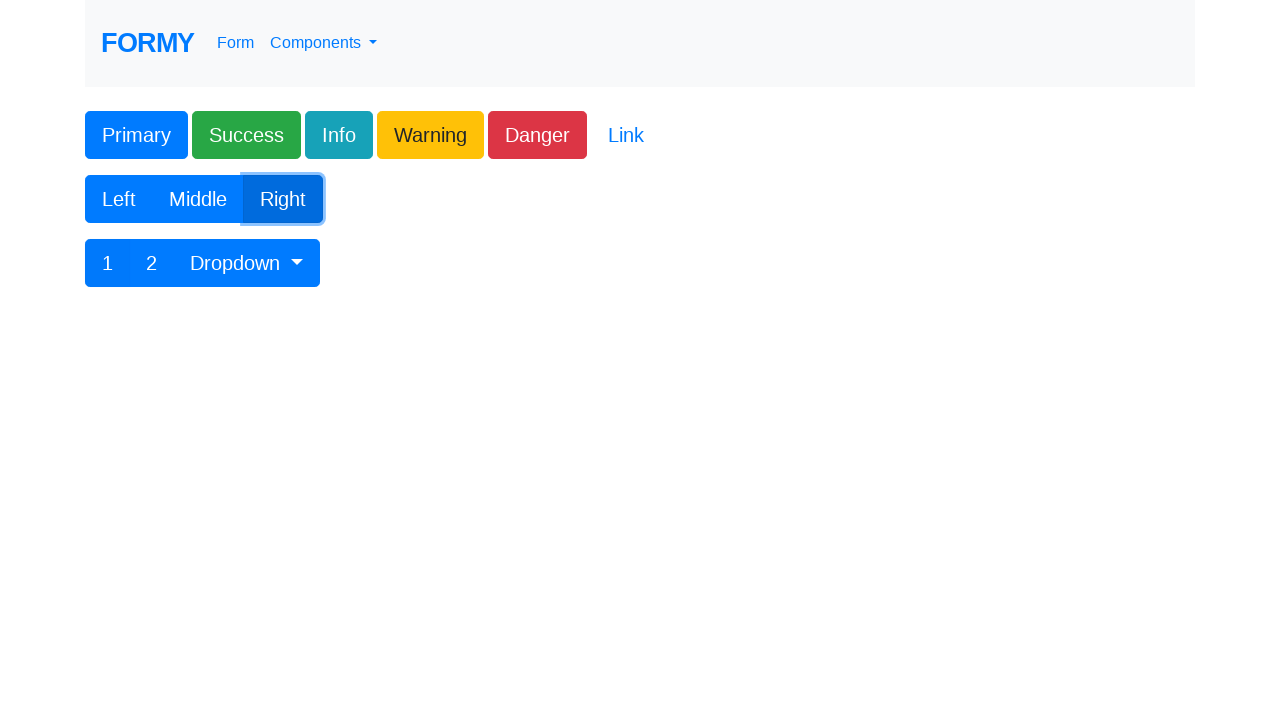

Clicked numbered button 2 at (152, 263) on xpath=//button[text()='2']
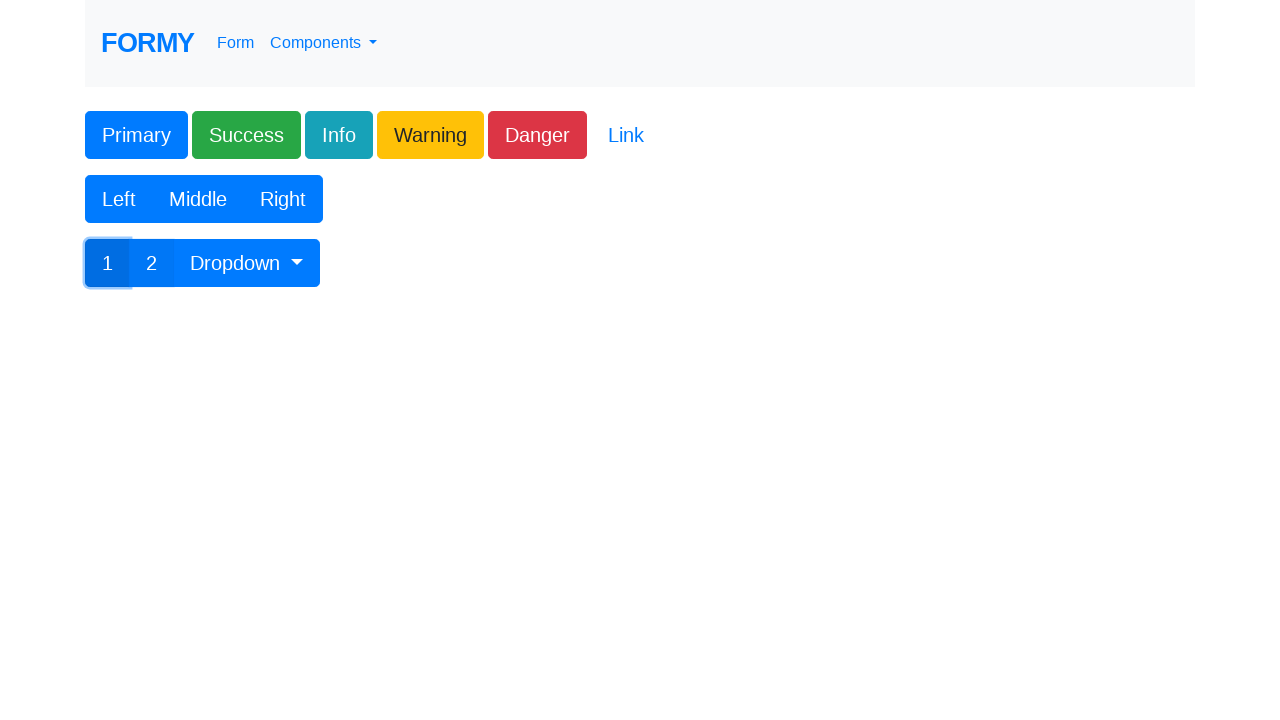

Clicked dropdown button at (247, 263) on #btnGroupDrop1
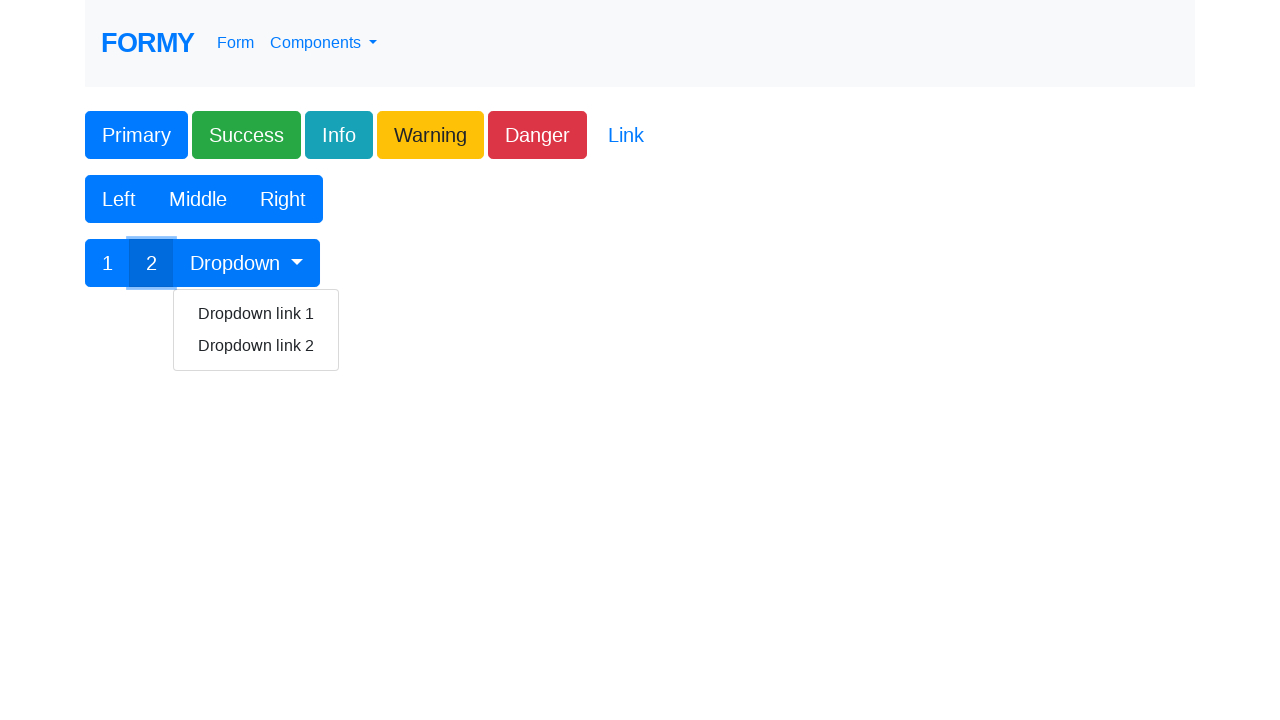

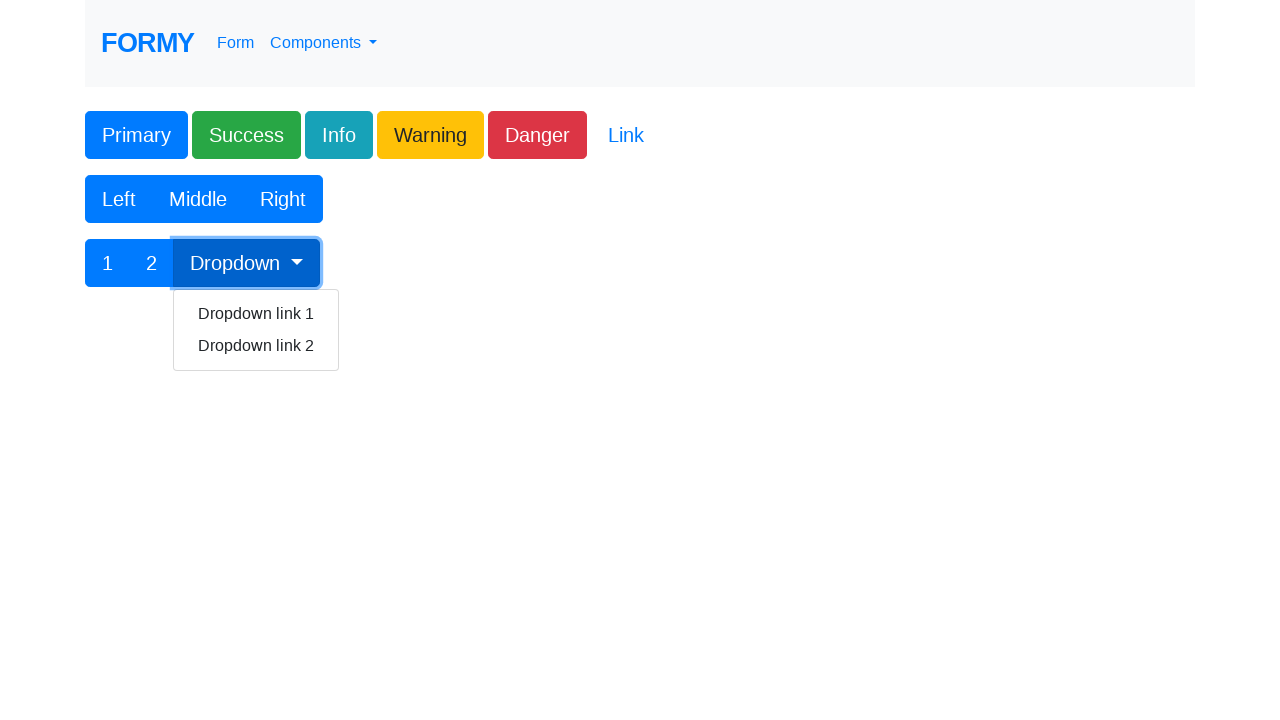